Navigates to GitHub homepage and verifies the page loads successfully by checking the page title is present.

Starting URL: https://github.com

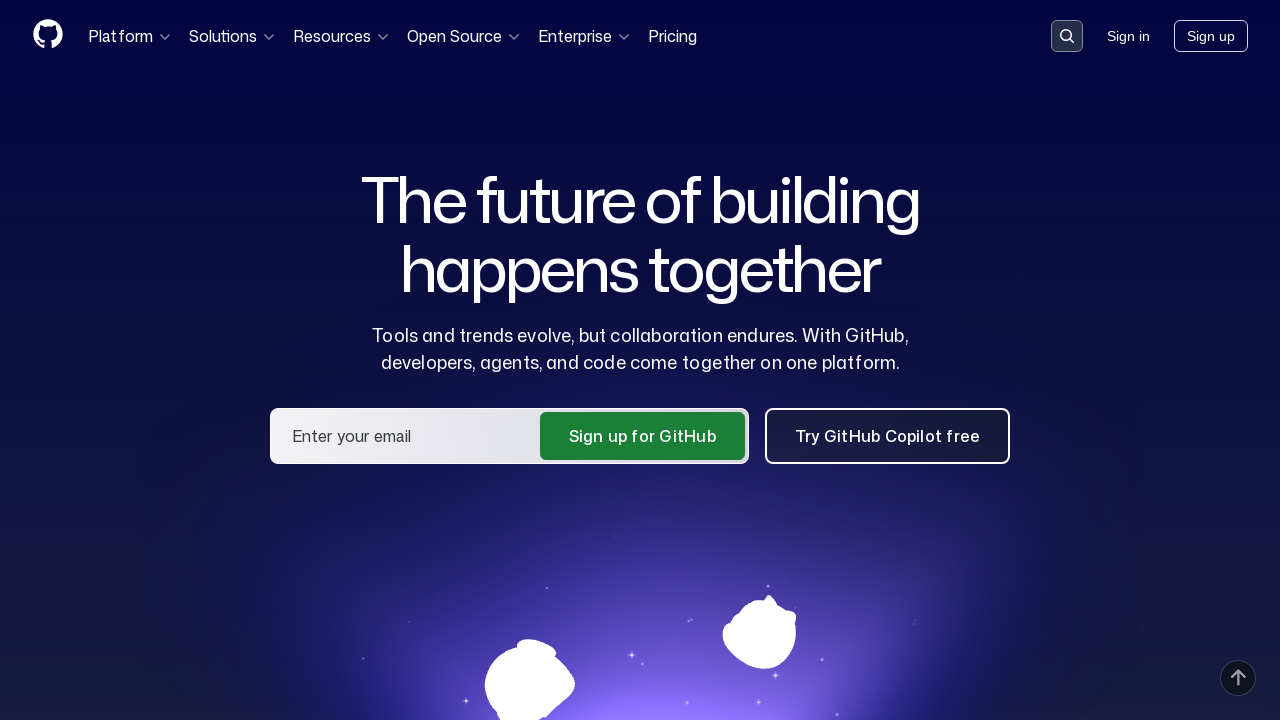

Navigated to GitHub homepage
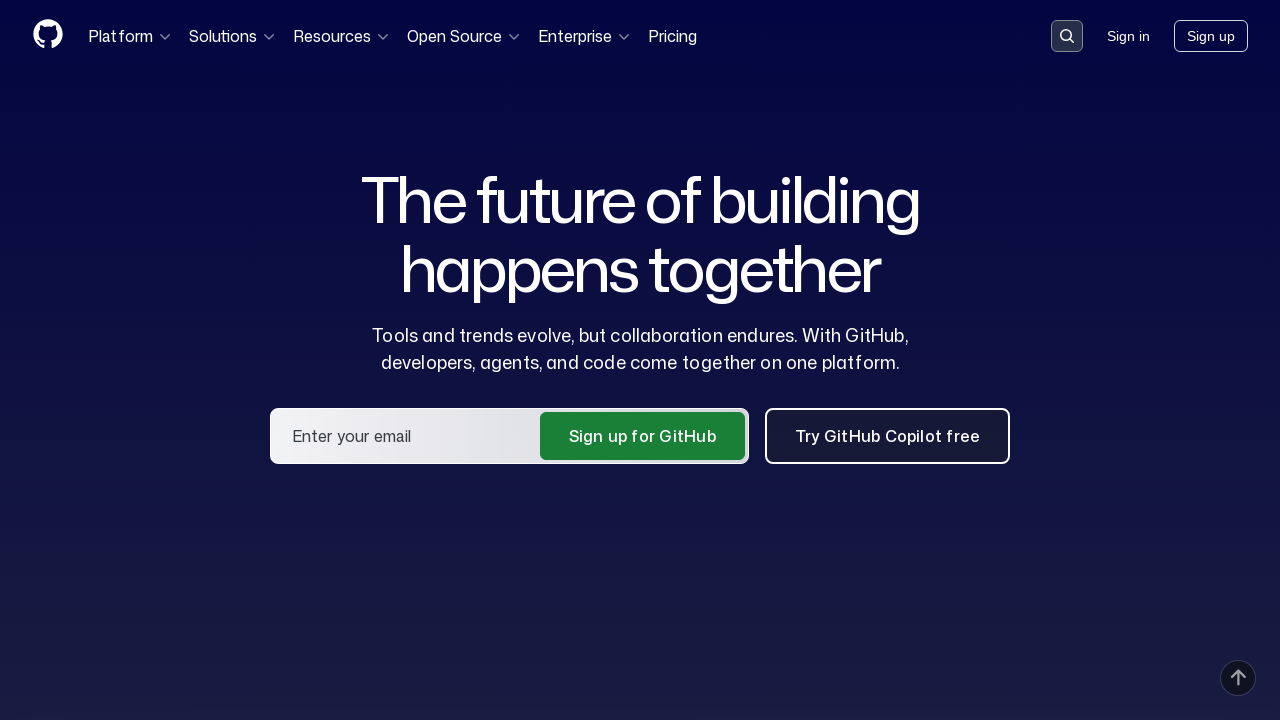

Page loaded with domcontentloaded state
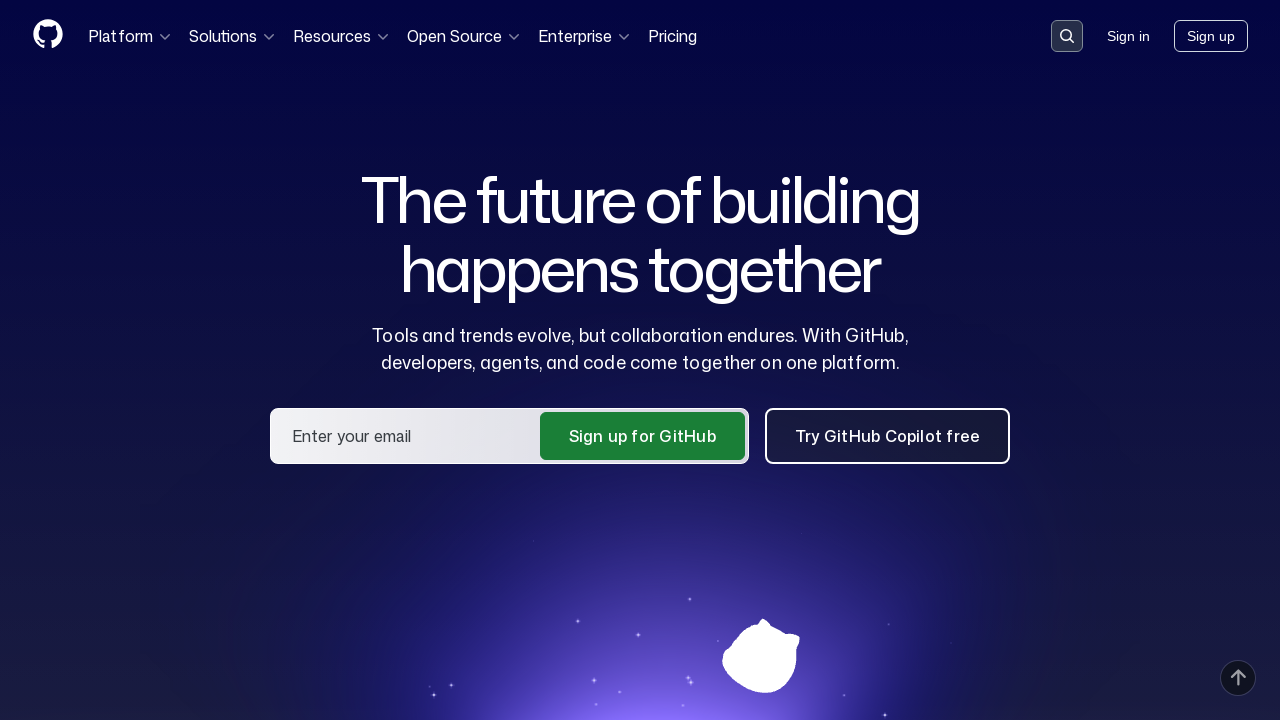

Verified page title contains 'GitHub'
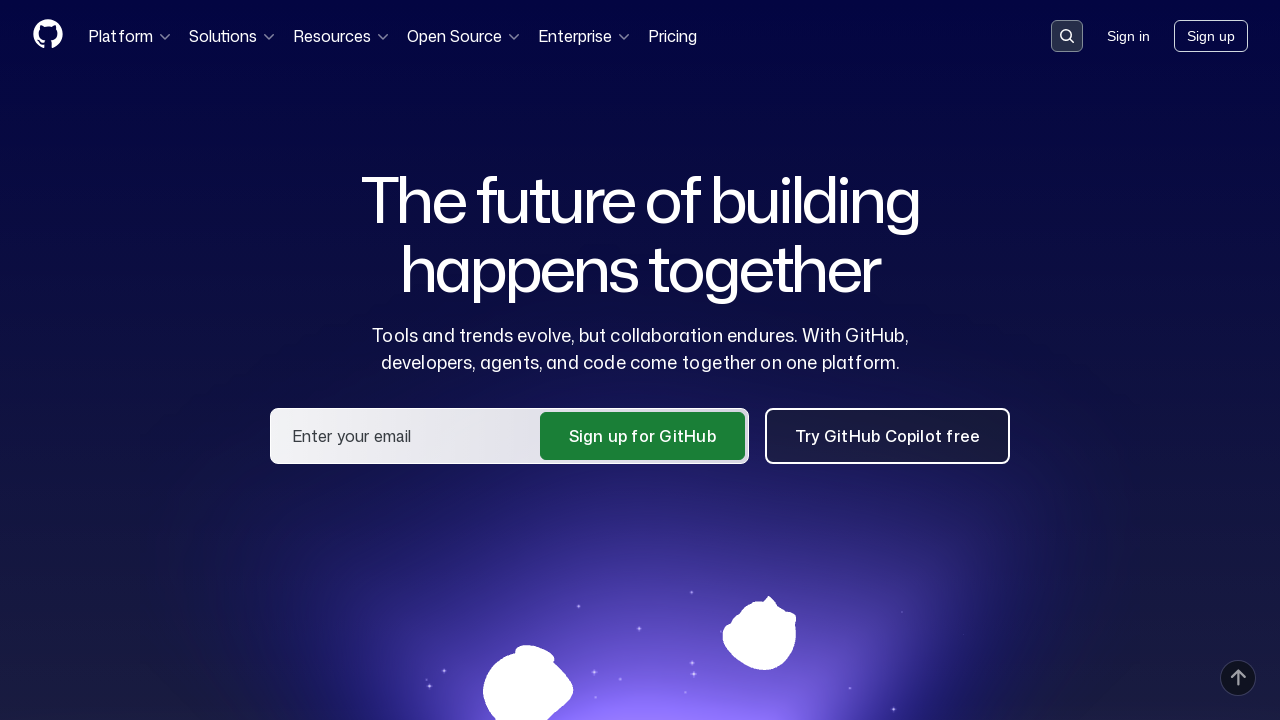

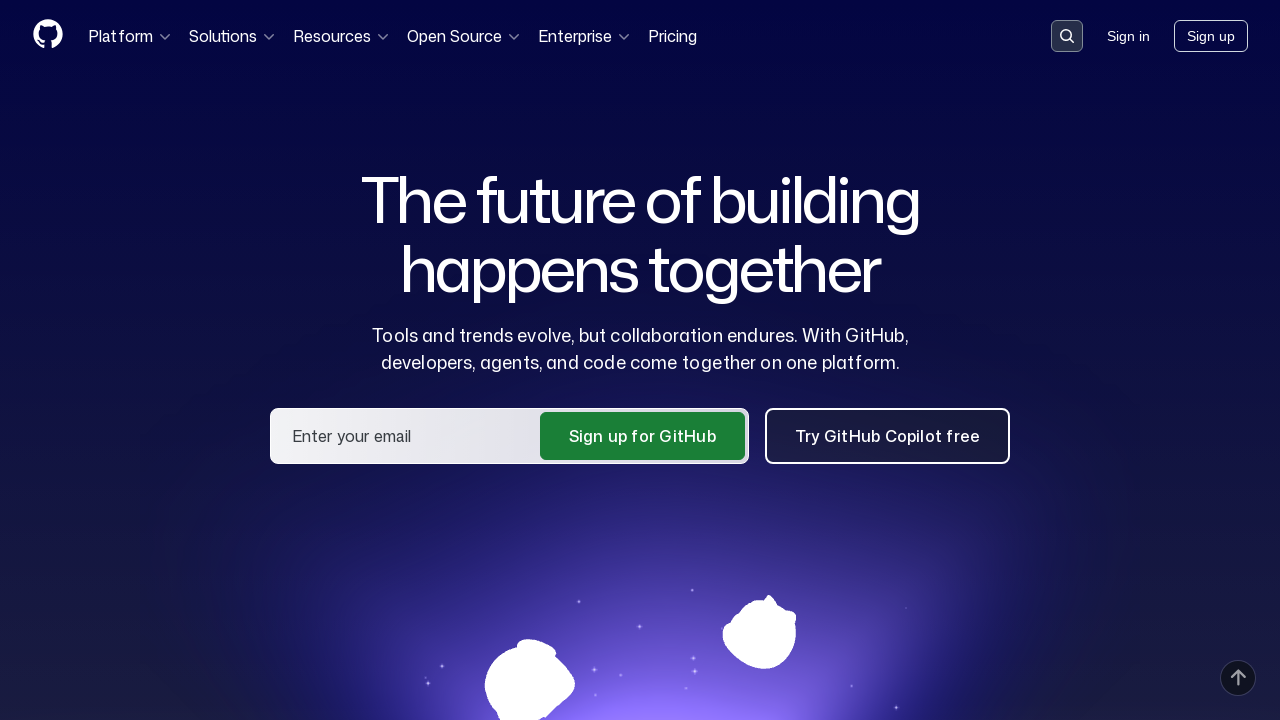